Tests the text box form on DemoQA by filling in name, email, and address fields and submitting the form

Starting URL: https://demoqa.com/text-box/

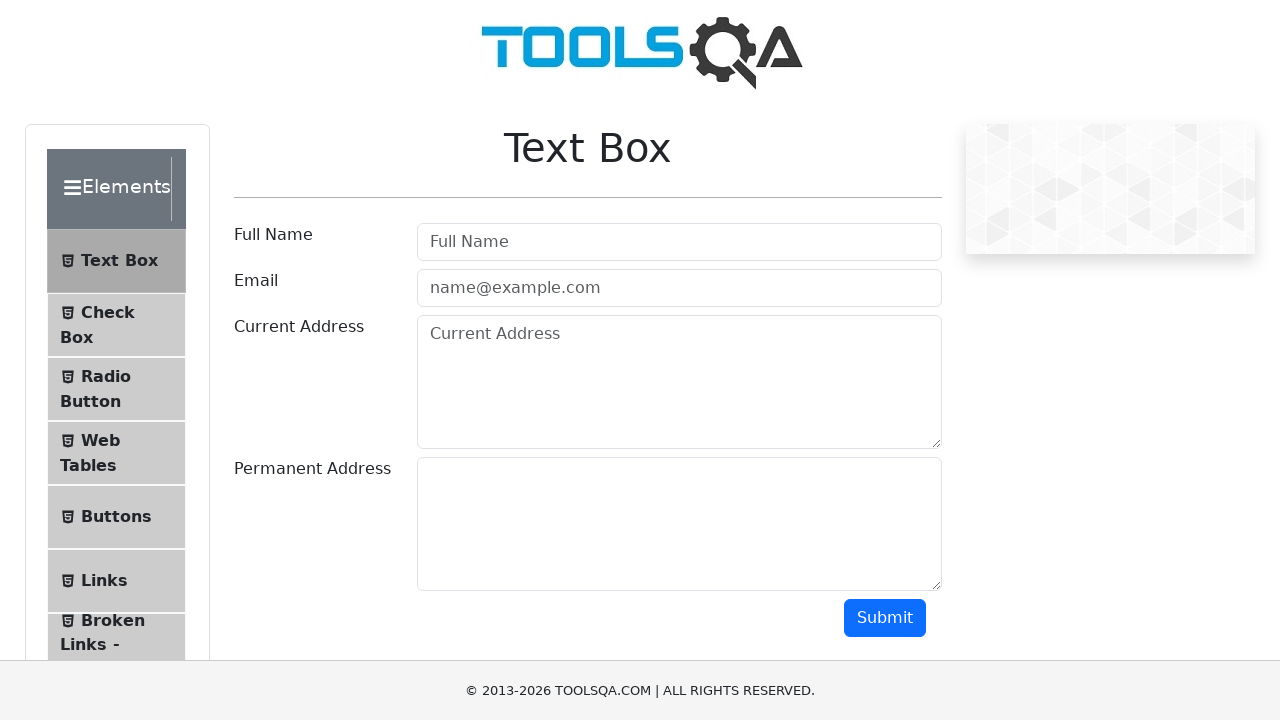

Filled in full name field with 'Malina Vojvodić' on #userName
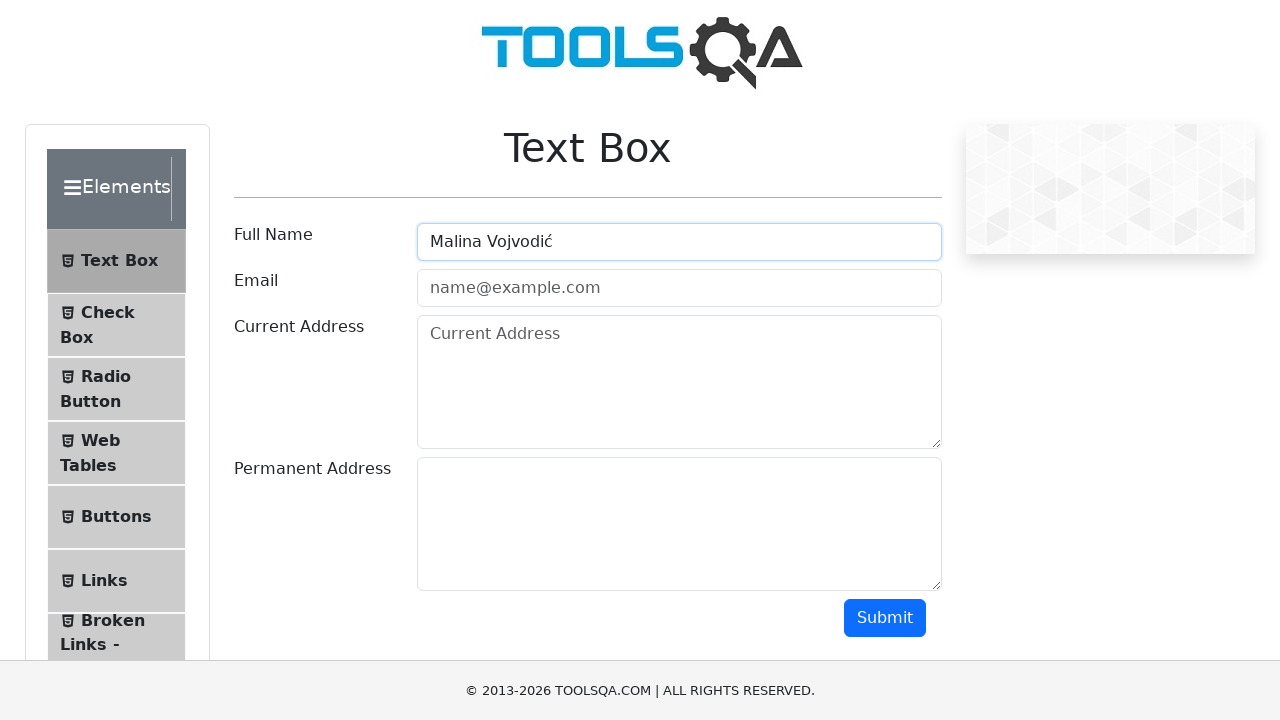

Filled in email field with 'malina.vojvodic@gmail.com' on #userEmail
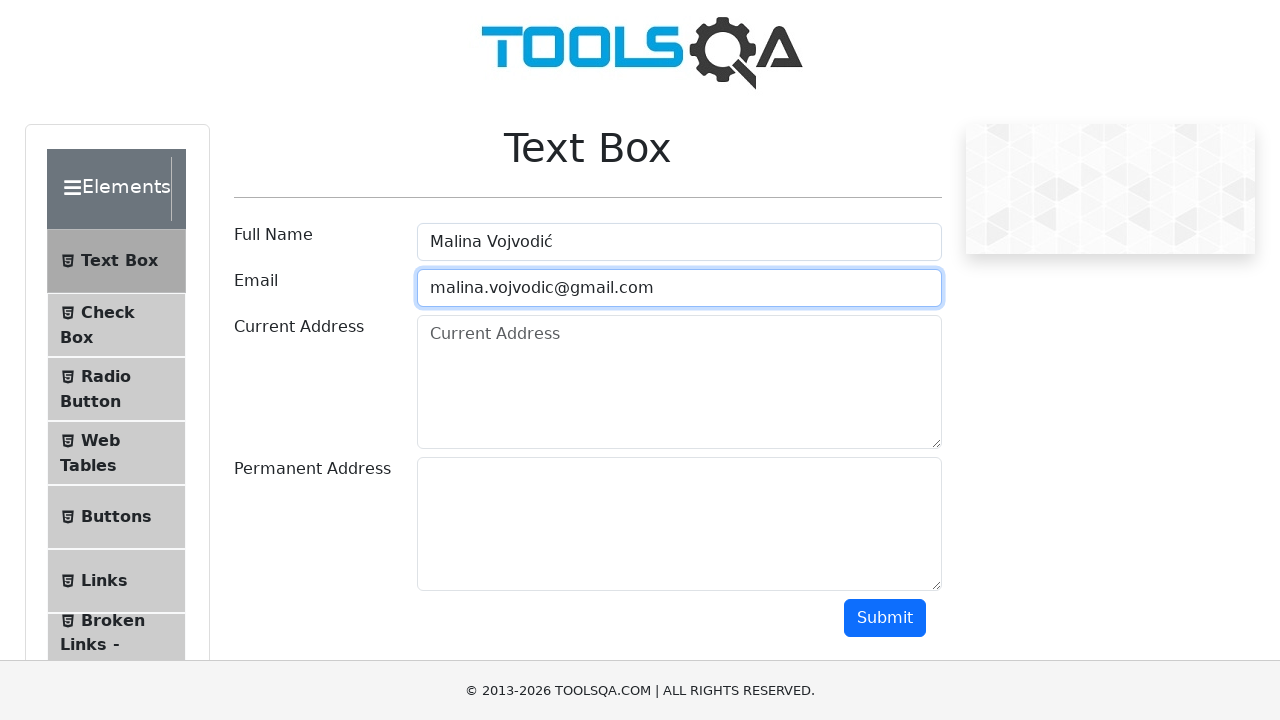

Filled in current address field with 'Topolska 18' on #currentAddress
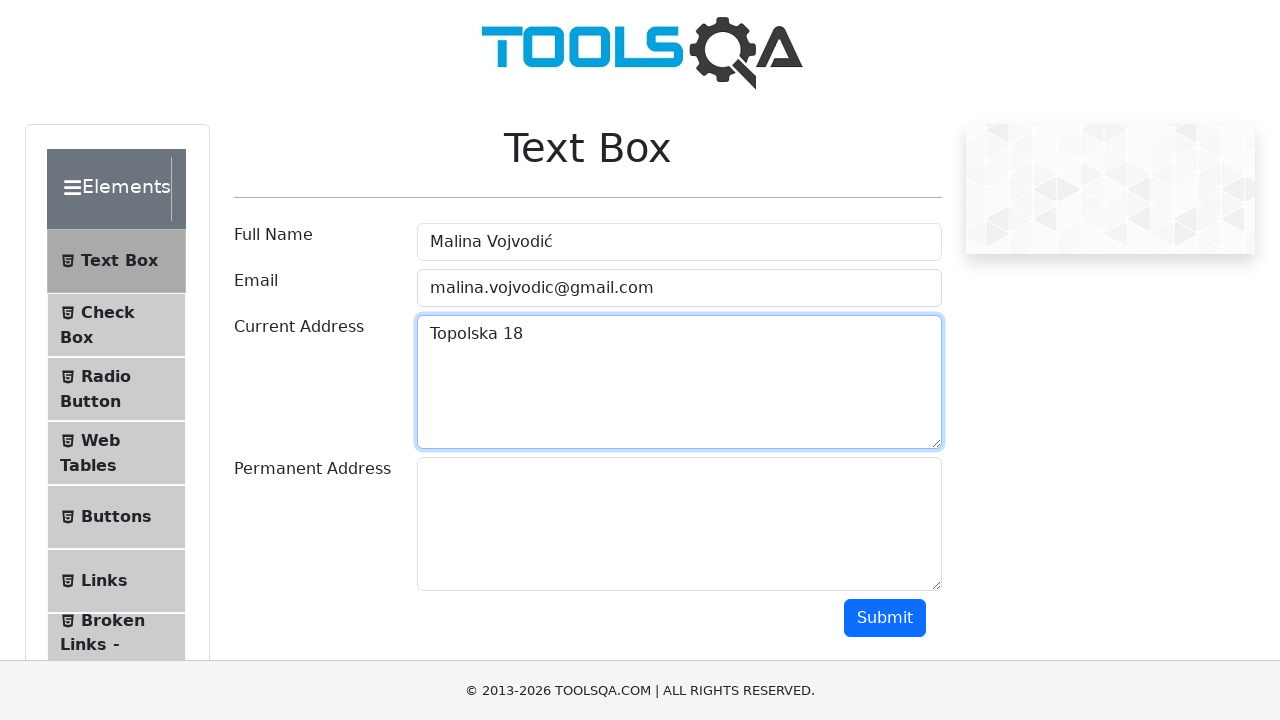

Filled in permanent address field with 'Topolska 20' on #permanentAddress
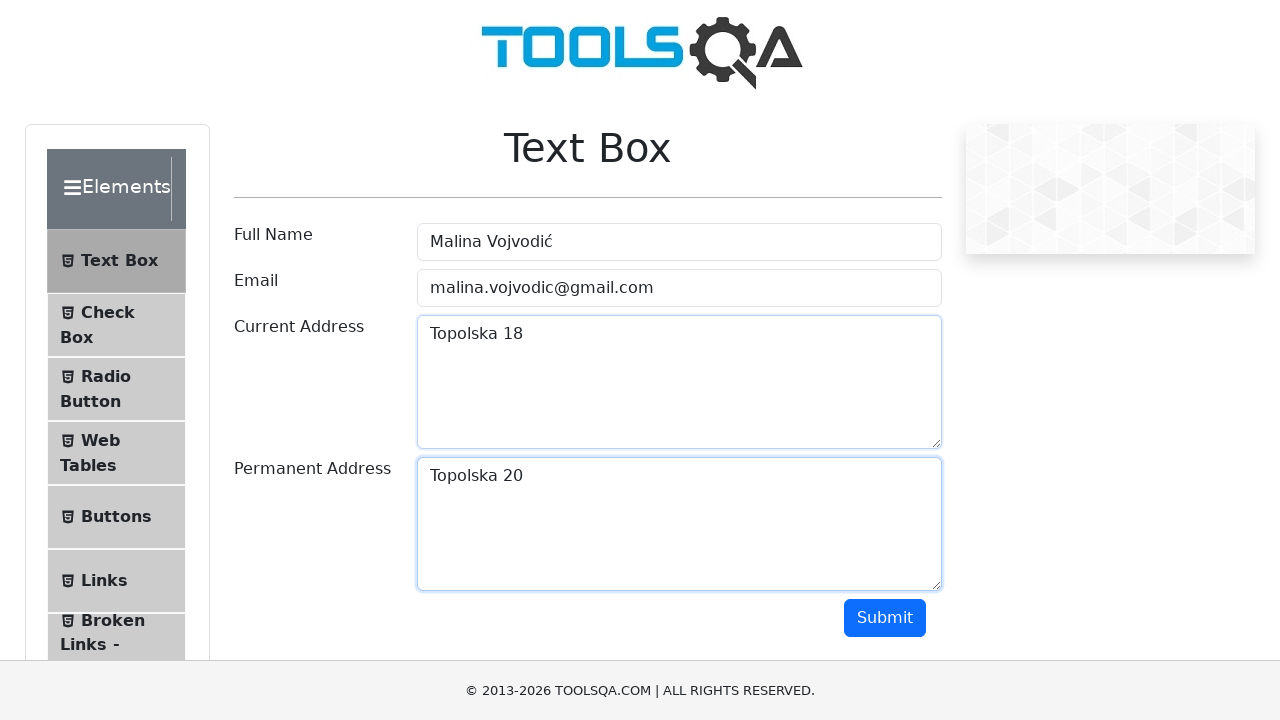

Clicked the submit button to submit the form at (885, 618) on #submit
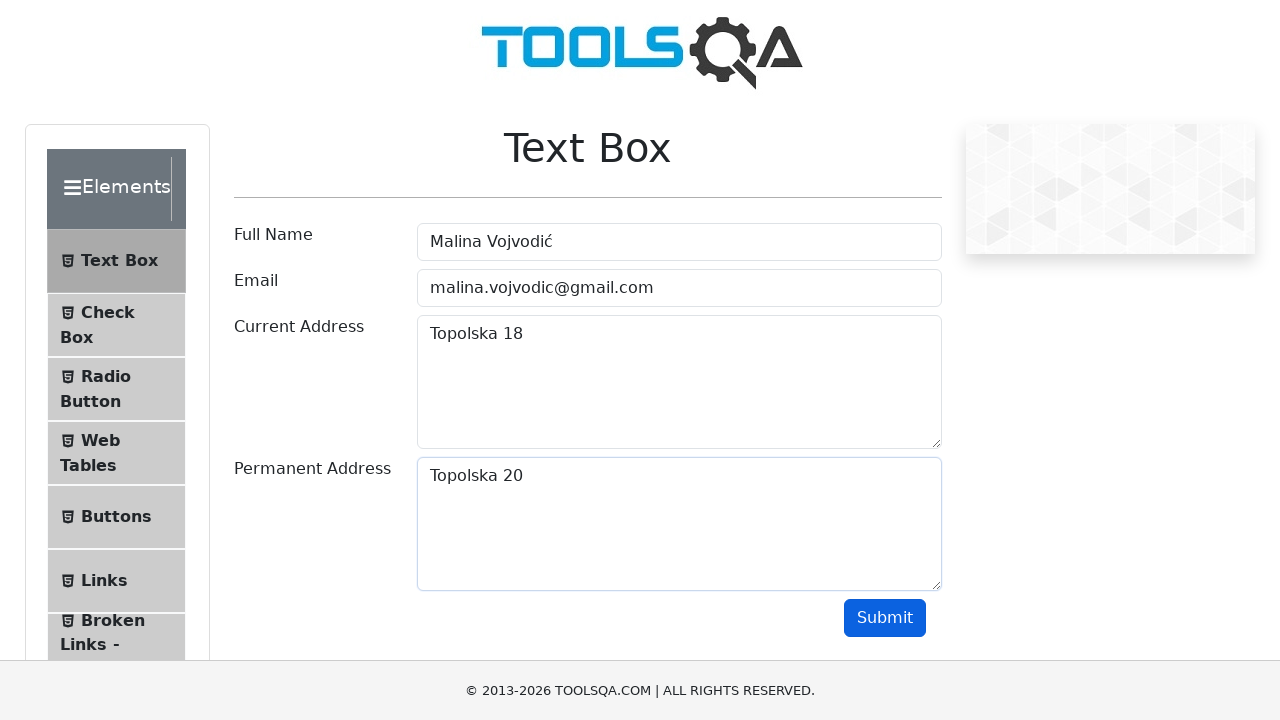

Form submission output displayed
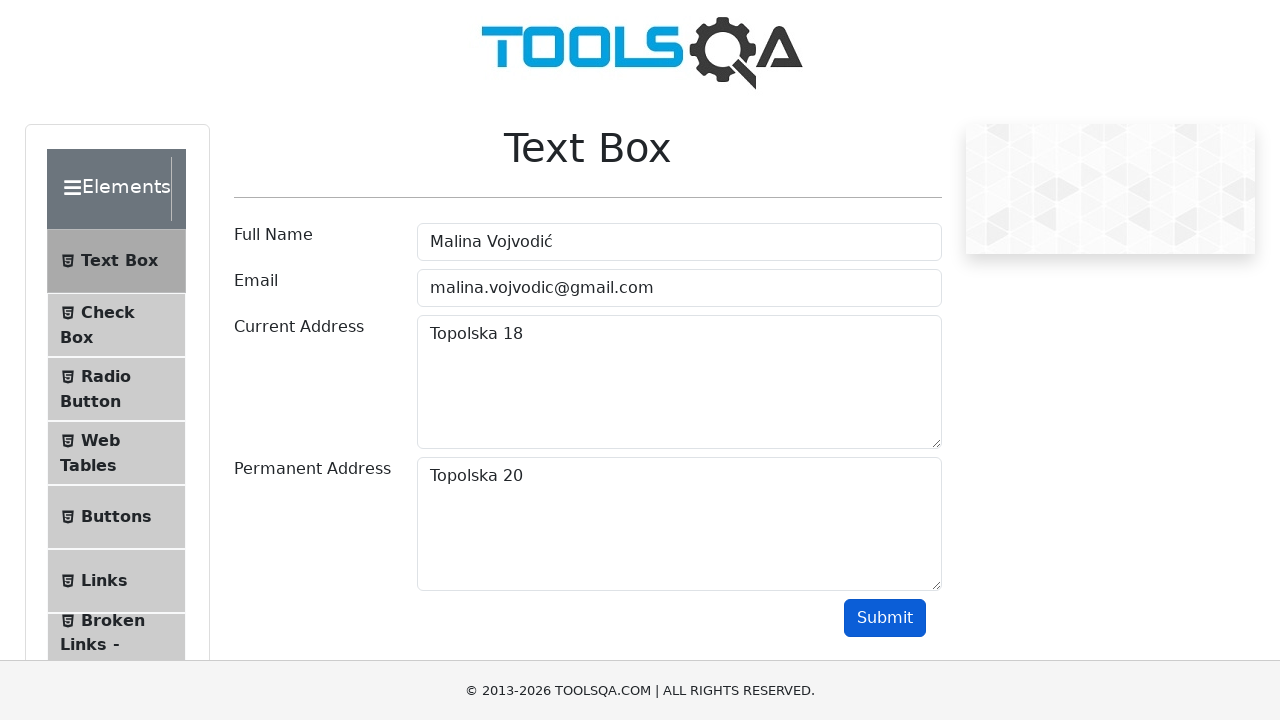

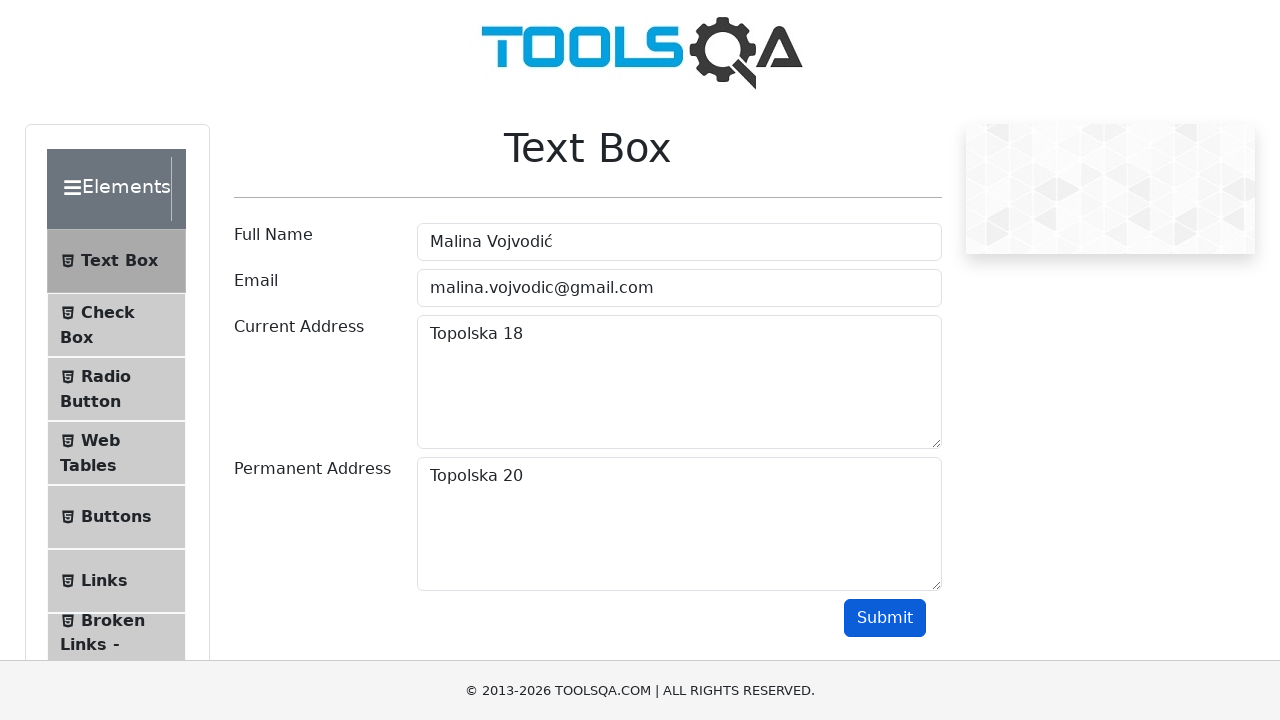